Tests shopping cart functionality including adding multiple items, removing an item, using undo feature, updating item quantity, and attempting to apply an empty coupon code

Starting URL: http://practice.automationtesting.in/

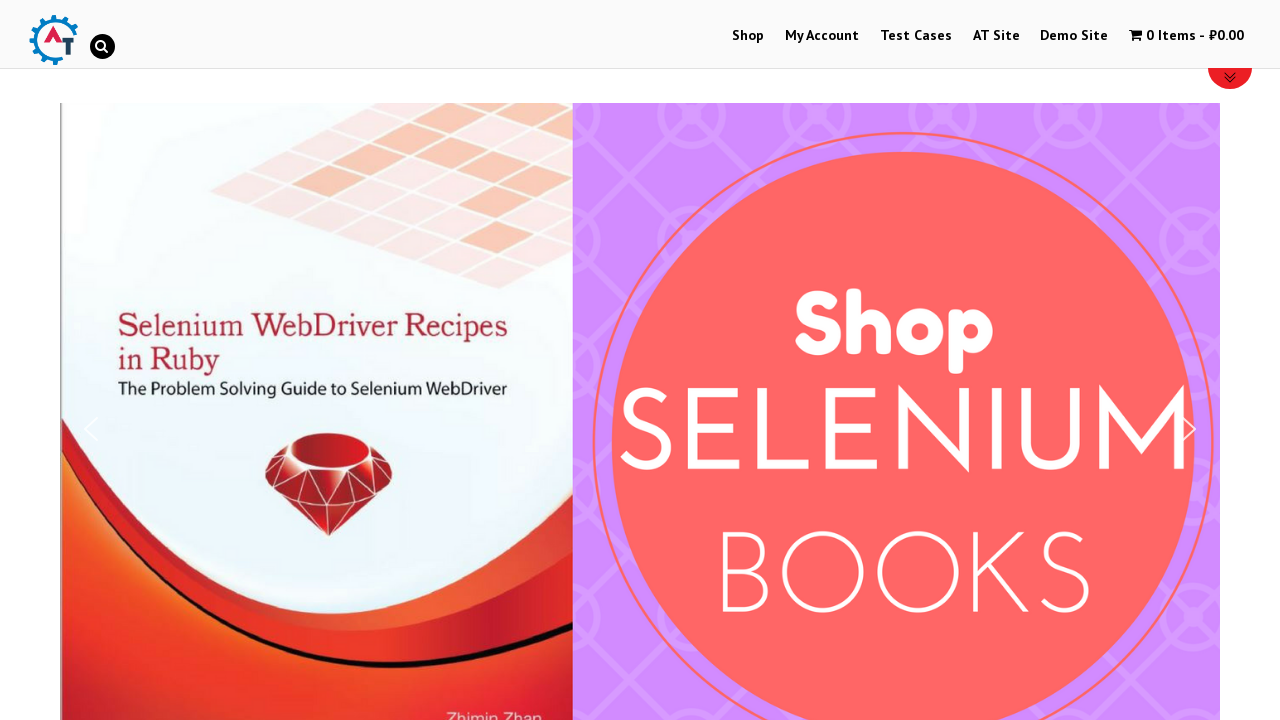

Clicked Shop button to navigate to shop page at (748, 36) on #menu-item-40 a
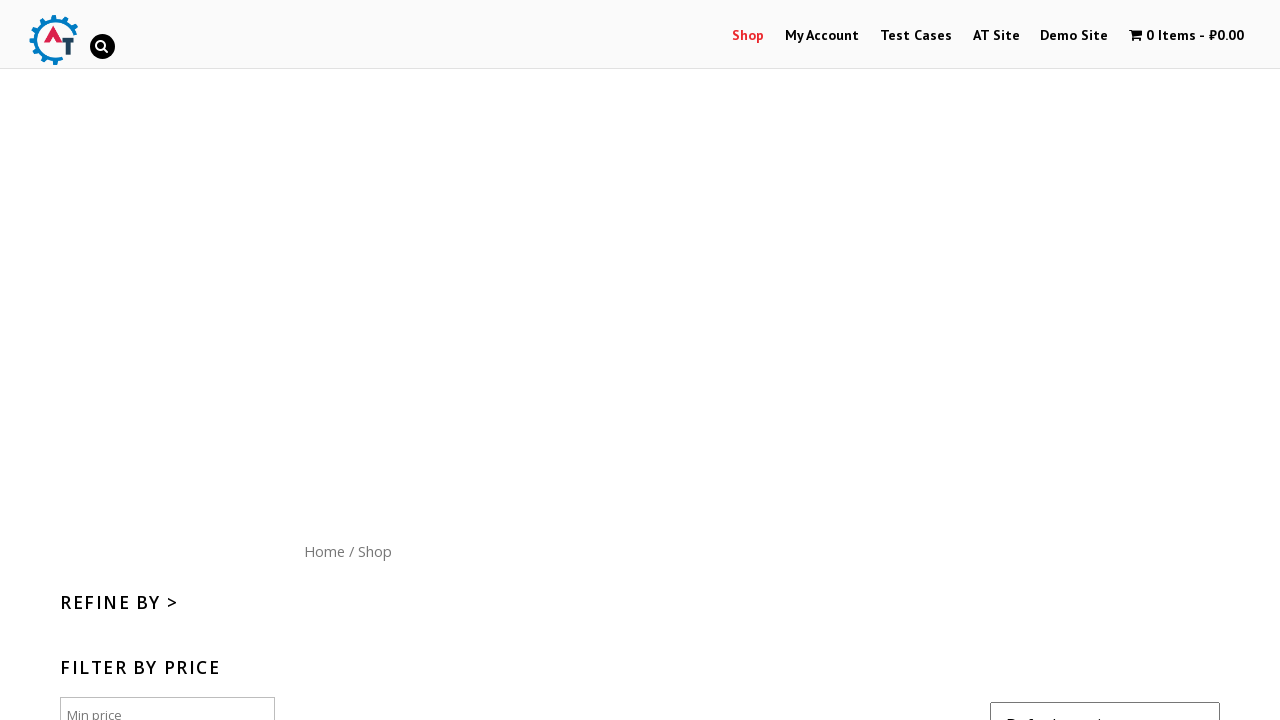

Shop page loaded with products visible
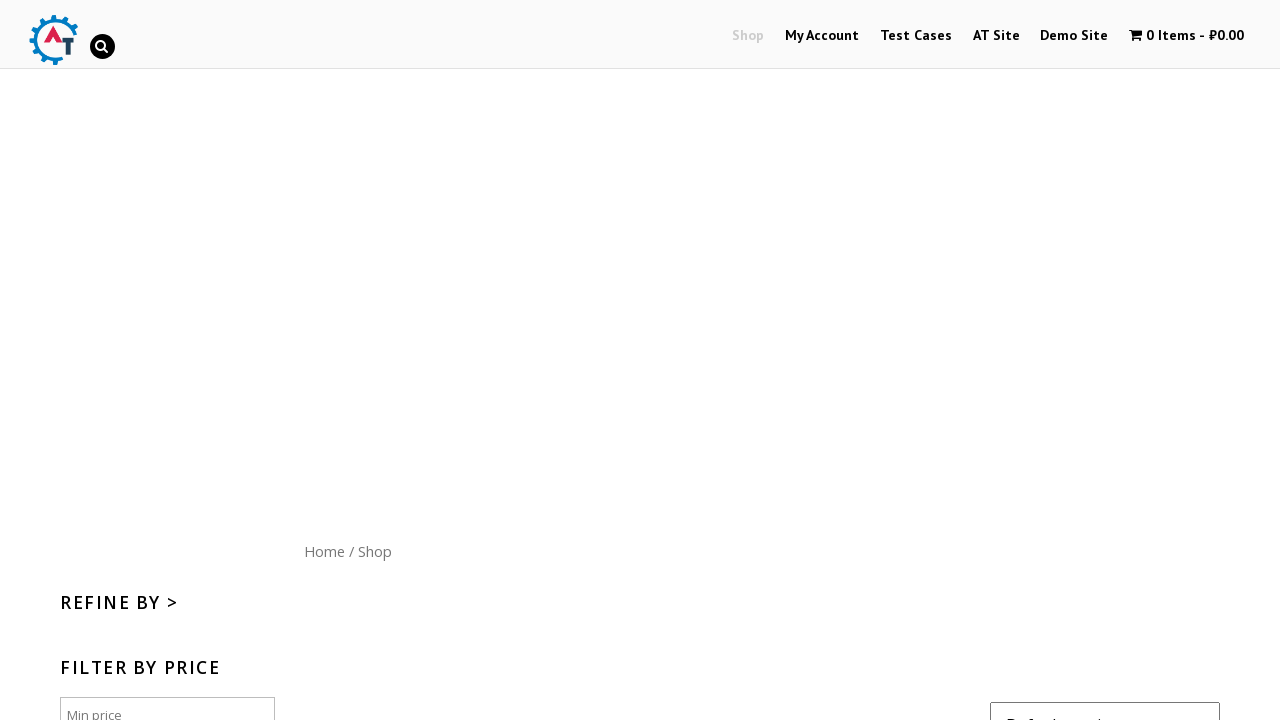

Scrolled down 600px to view more products
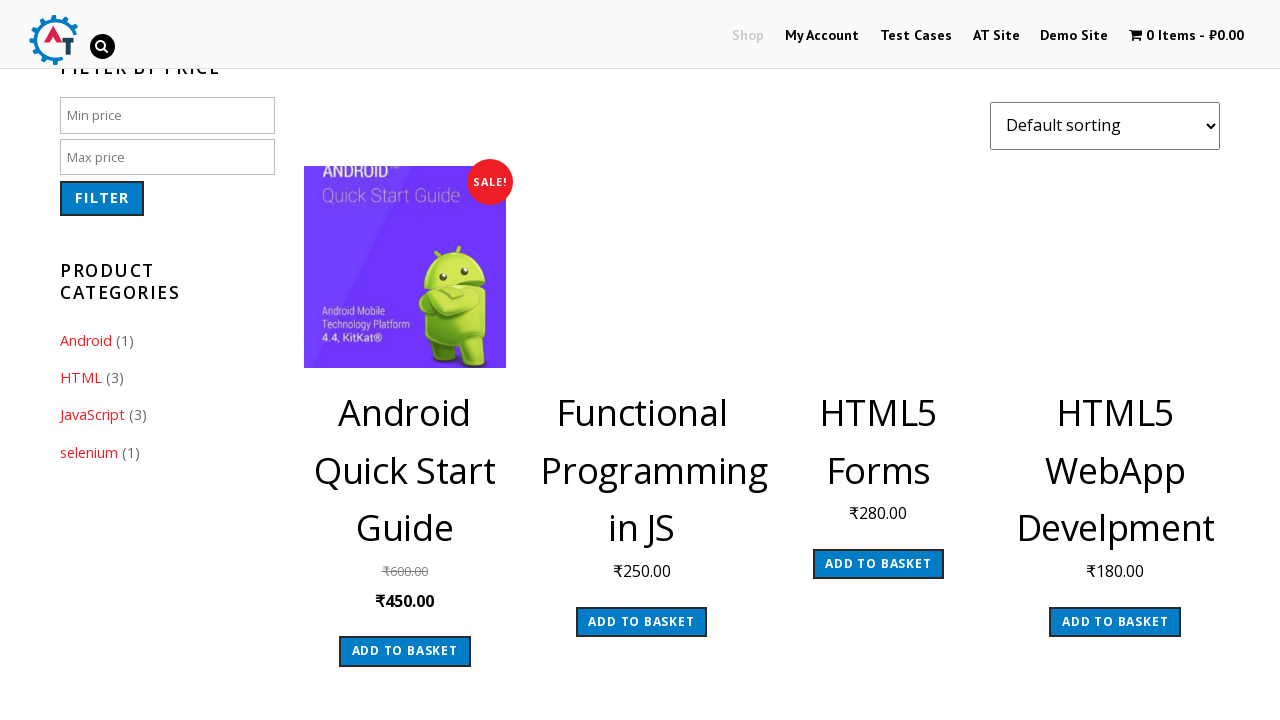

Clicked Add to Basket button for first item at (1115, 220) on .post-182>a[rel='nofollow']
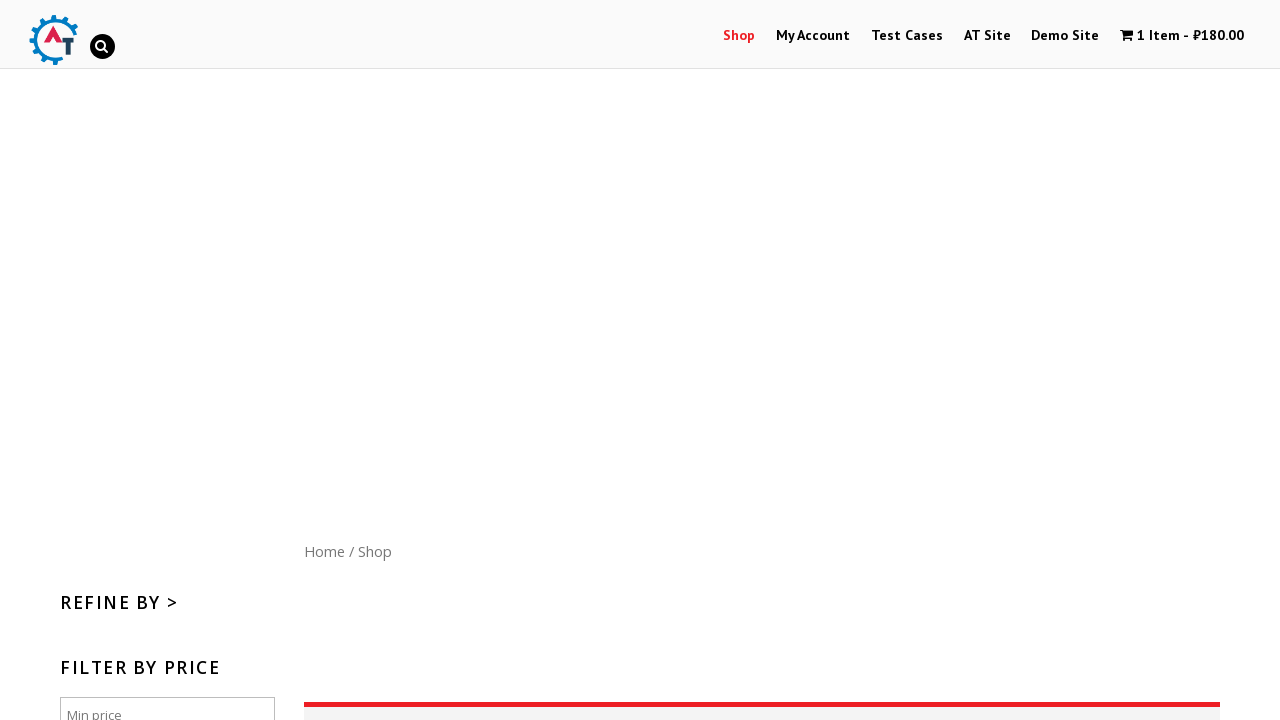

Waited 1000ms for first item to be added to basket
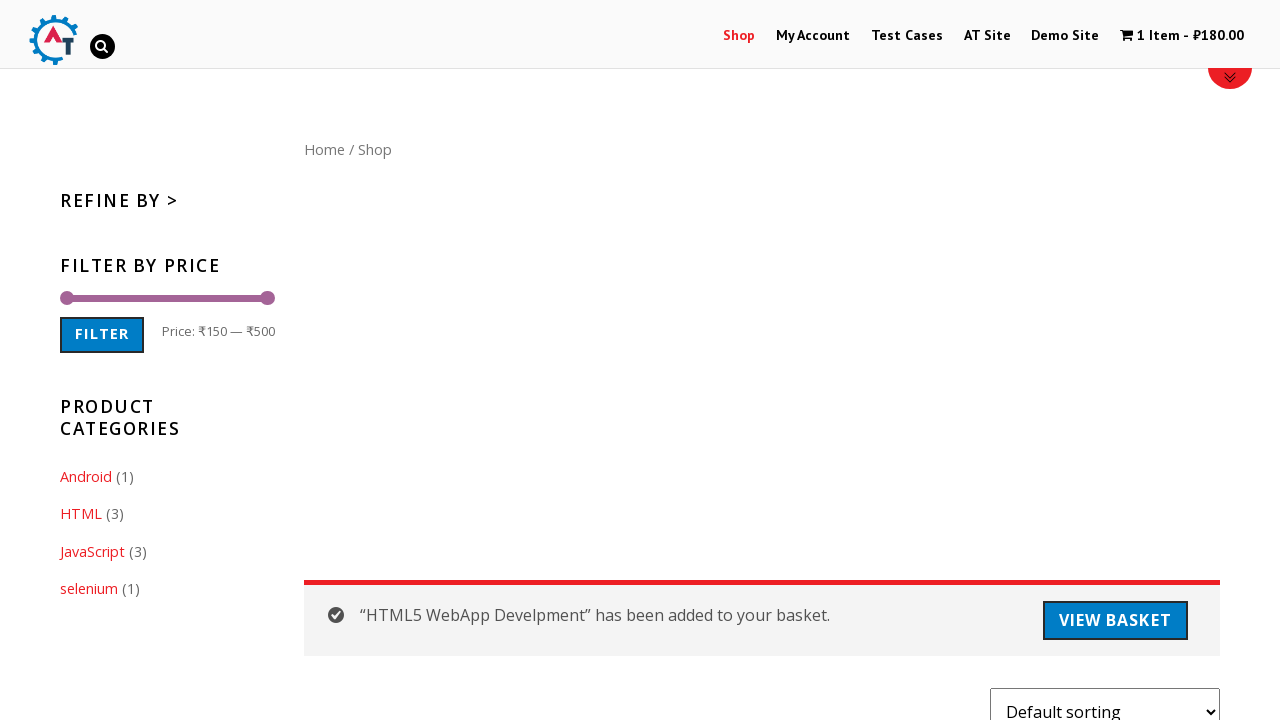

Scrolled down 400px to view additional product
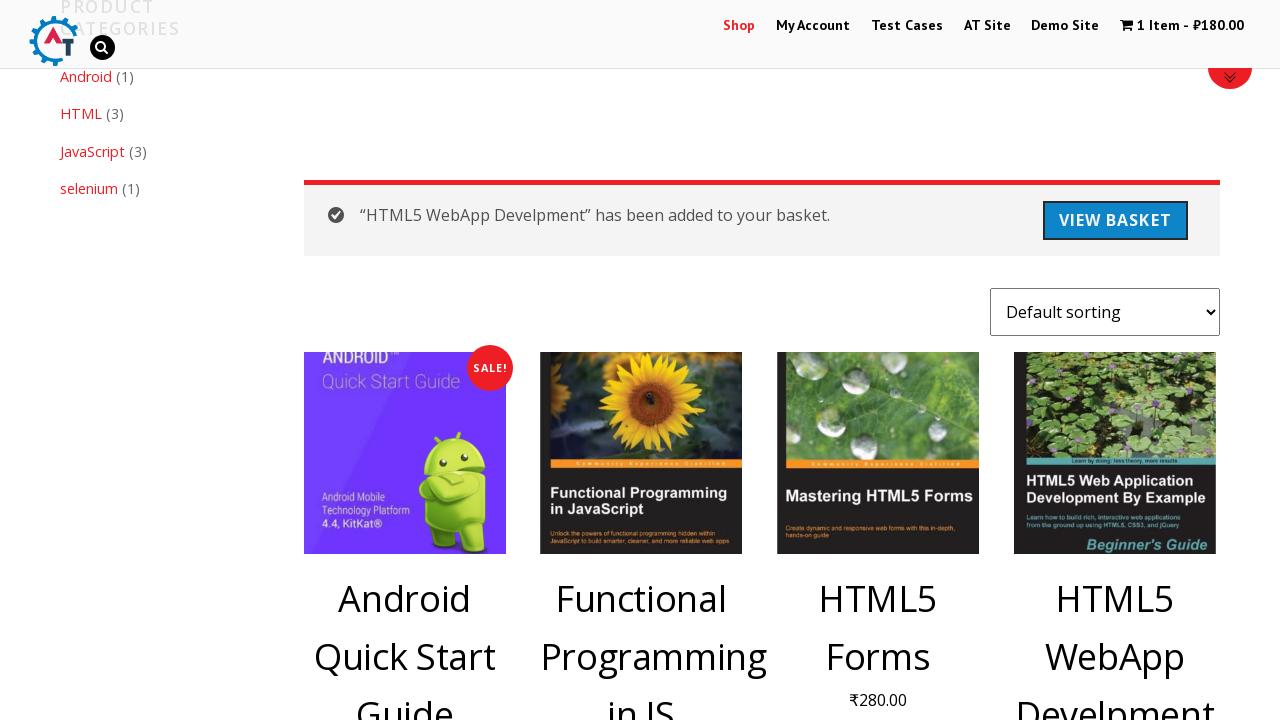

Clicked Add to Basket button for second item at (878, 361) on .post-180>a[rel='nofollow']
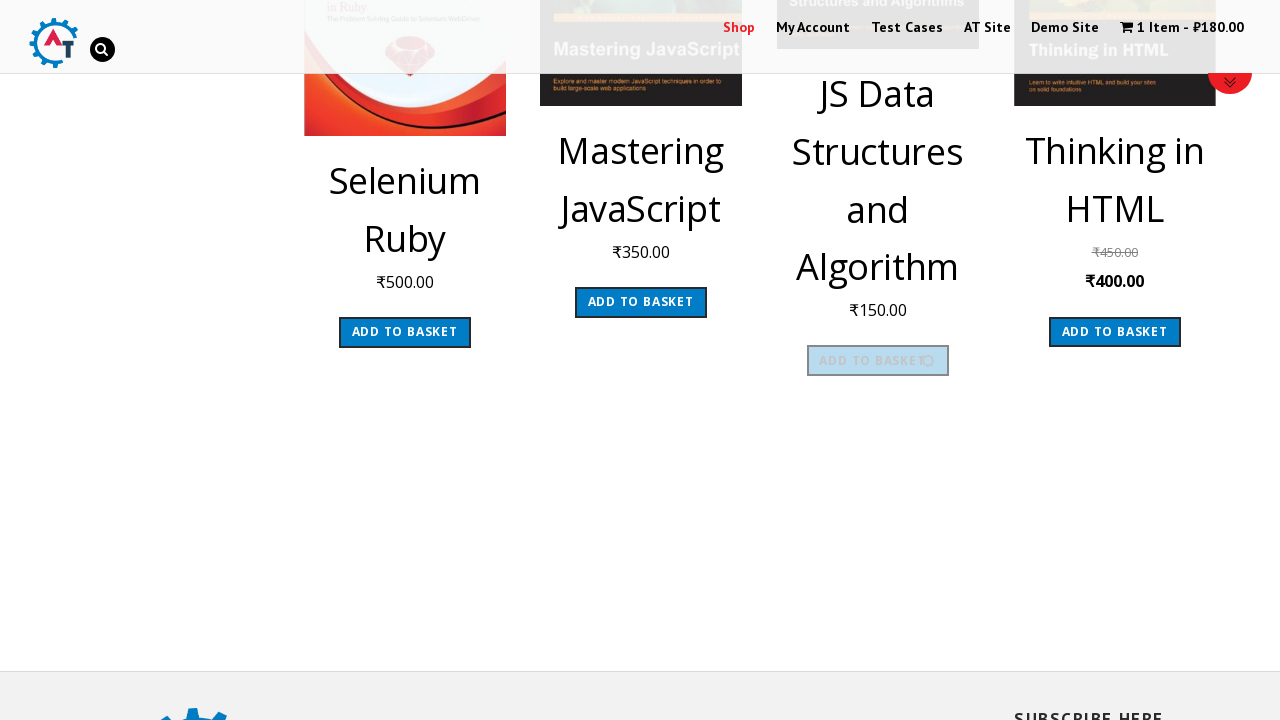

Clicked cart icon to view shopping cart at (1158, 28) on span.cartcontents
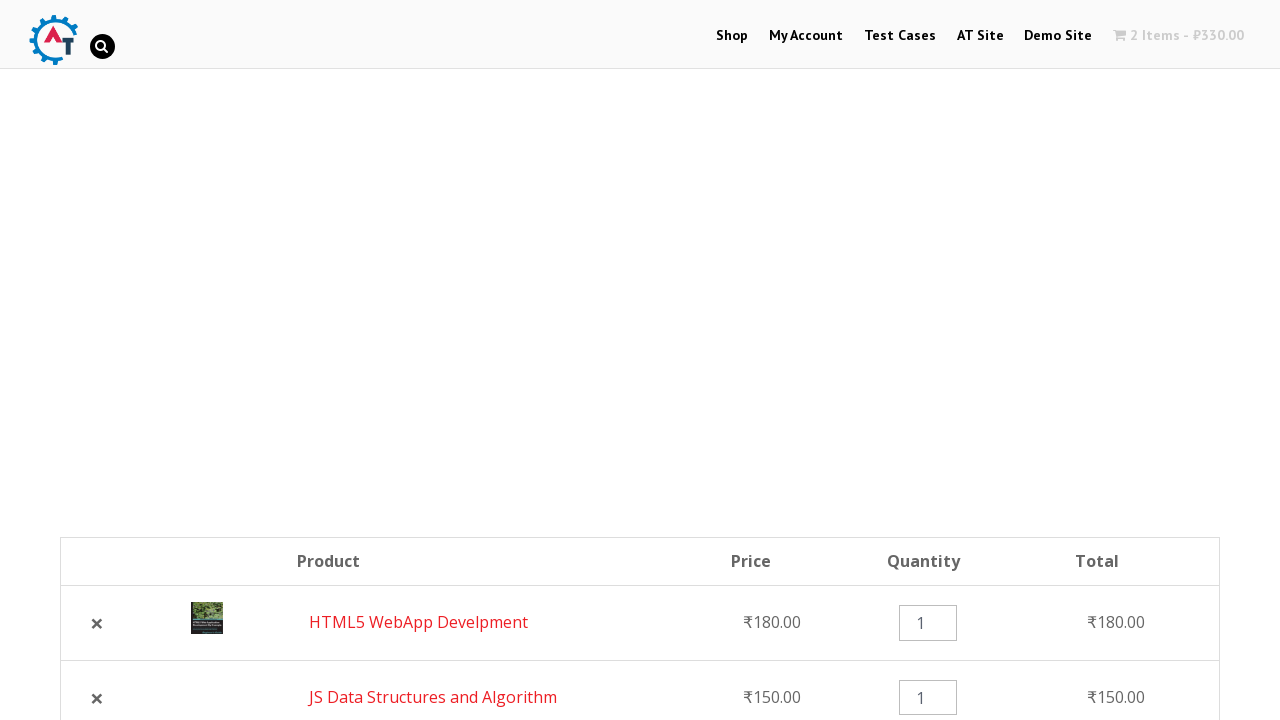

Cart page loaded with items visible
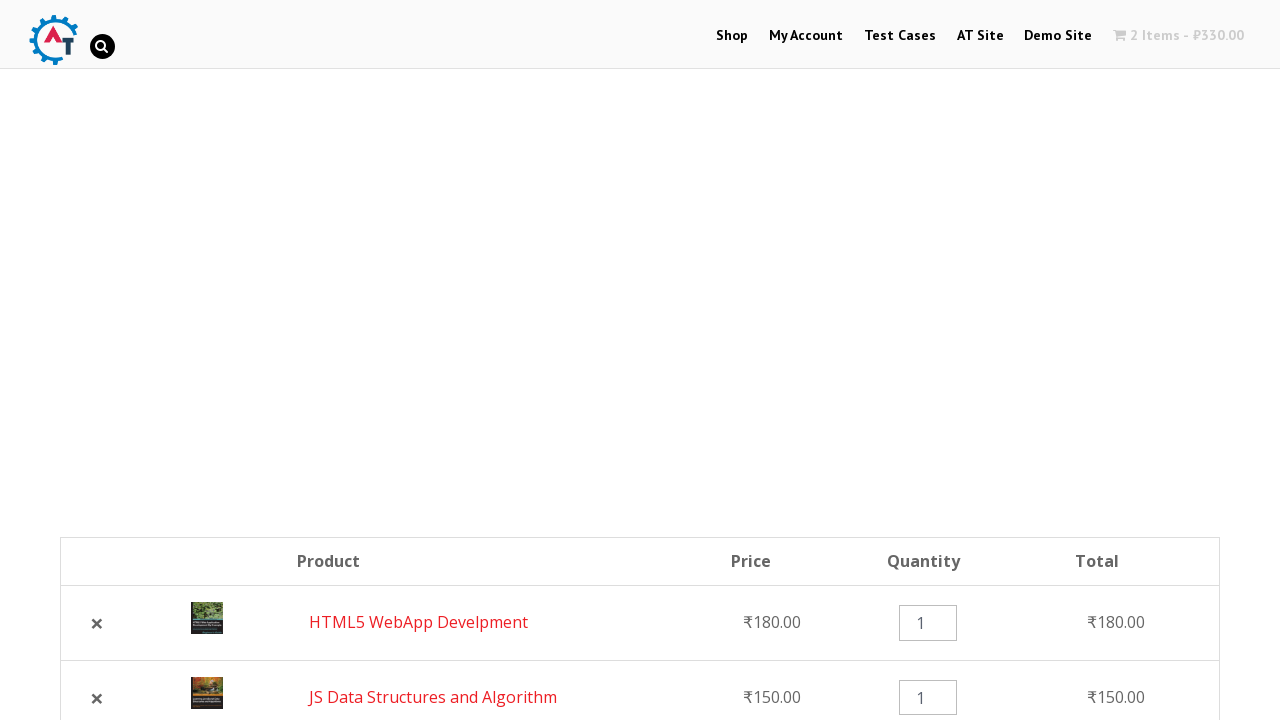

Waited 2000ms for cart page to fully render
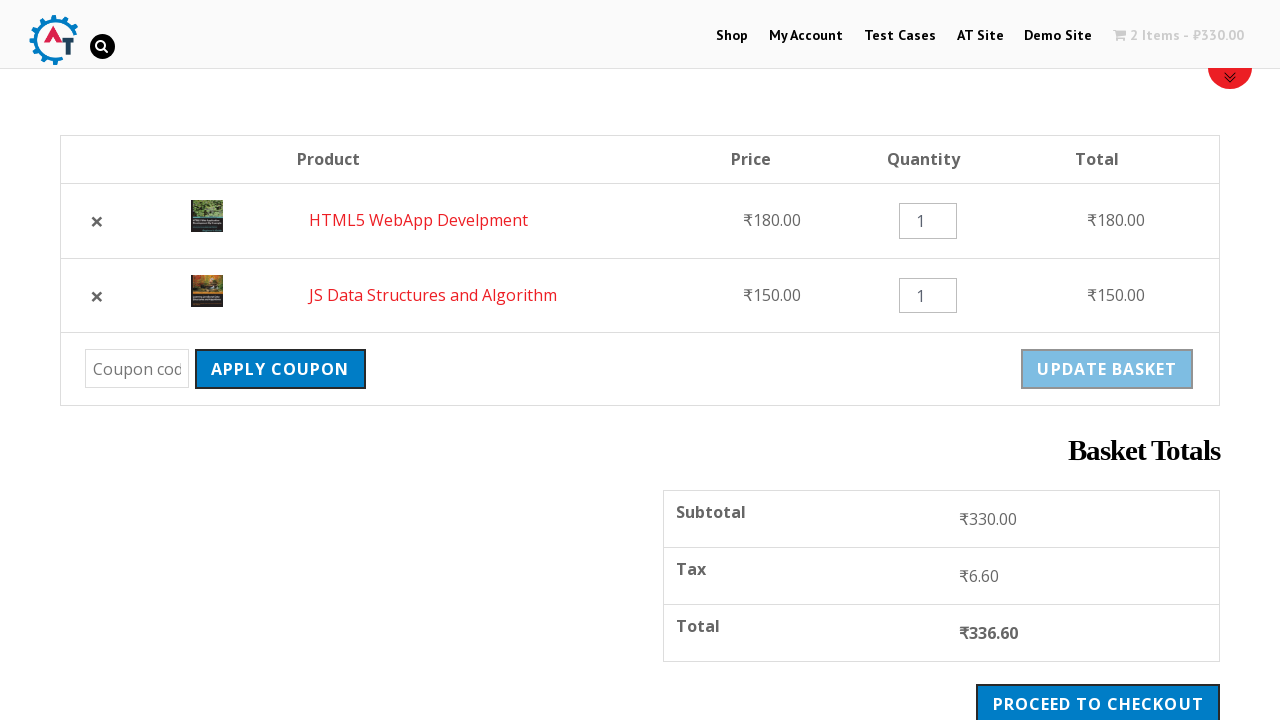

Clicked remove button for first item in cart at (97, 221) on tbody>tr:first-child .remove
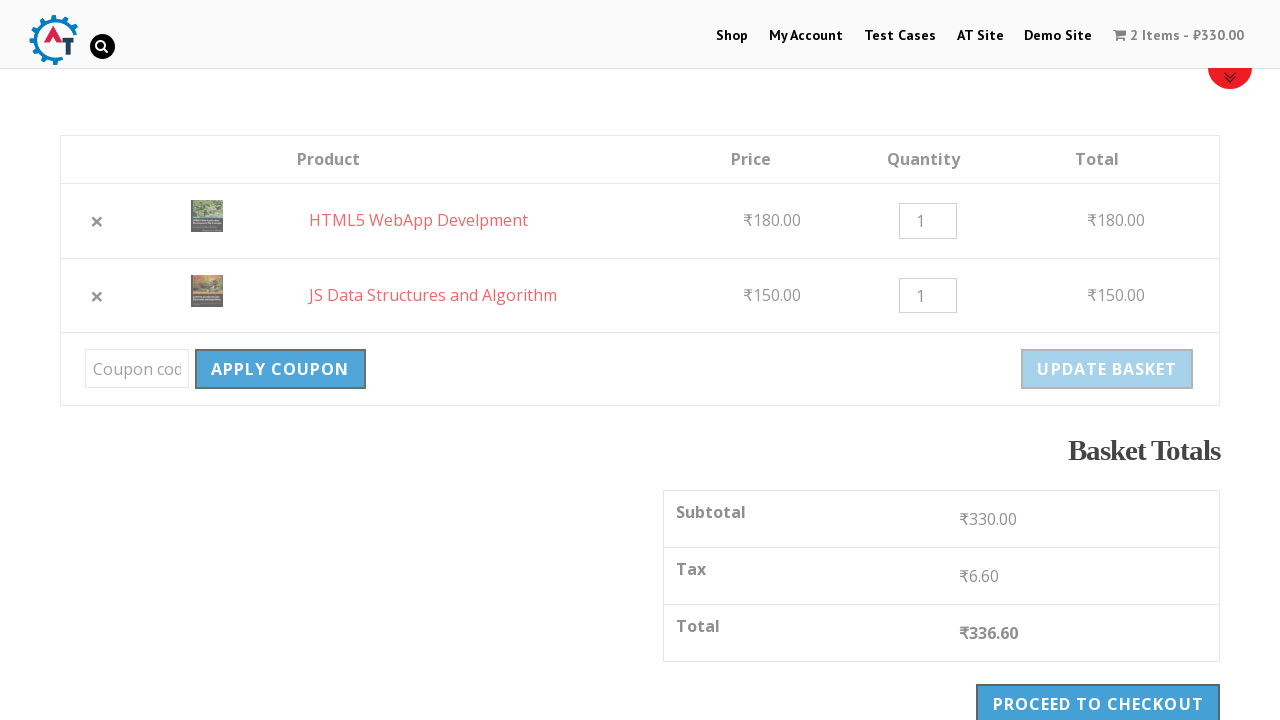

Undo message appeared after item removal
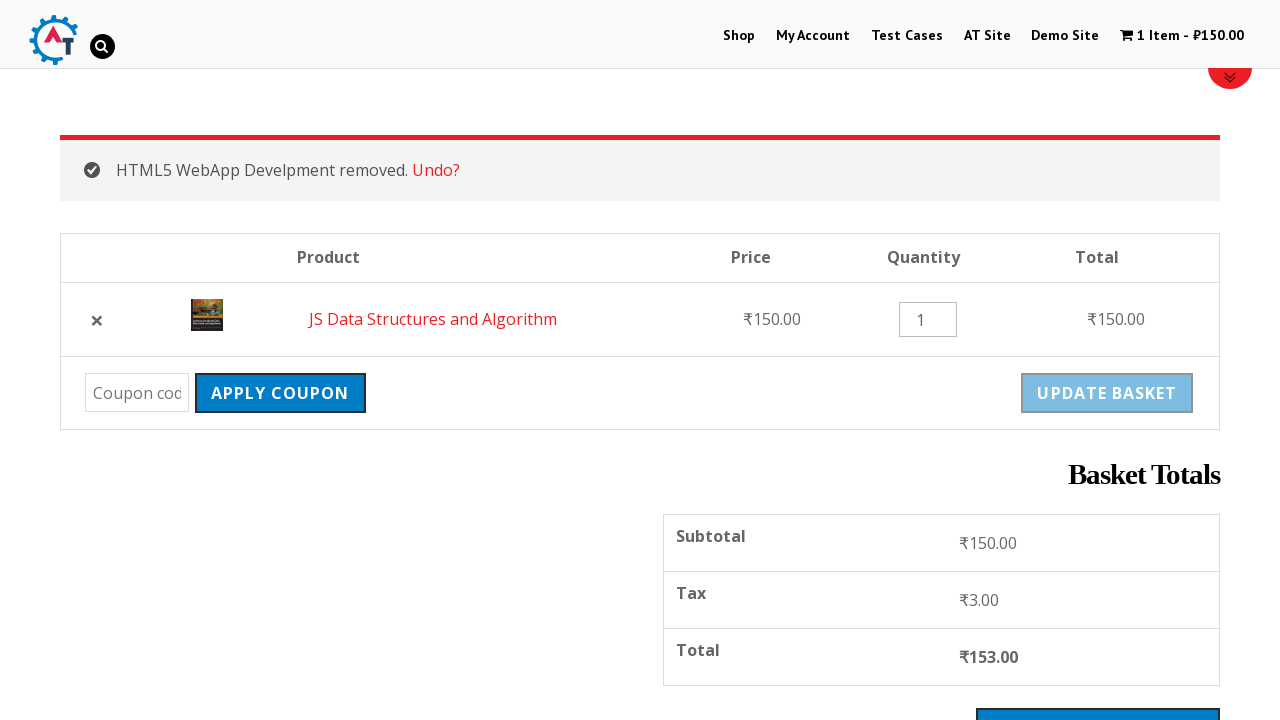

Clicked undo link to restore removed item at (436, 170) on .woocommerce-message>a
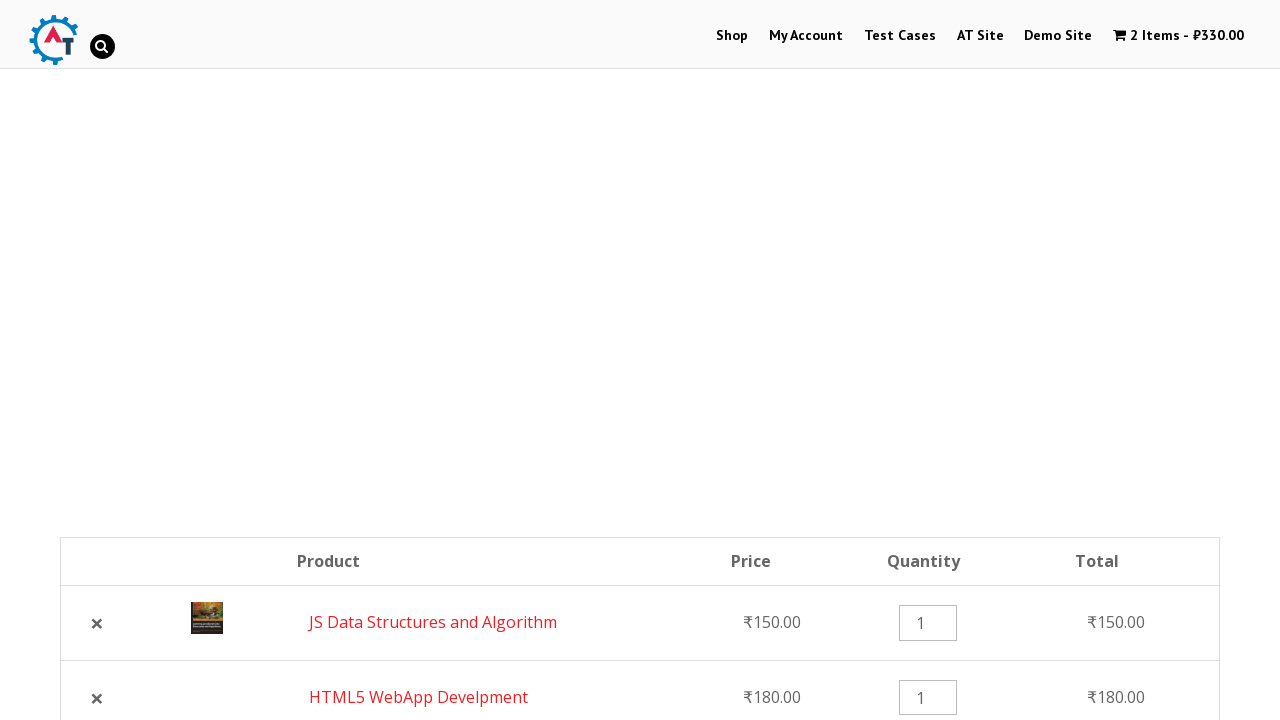

Waited 1000ms for item to be restored
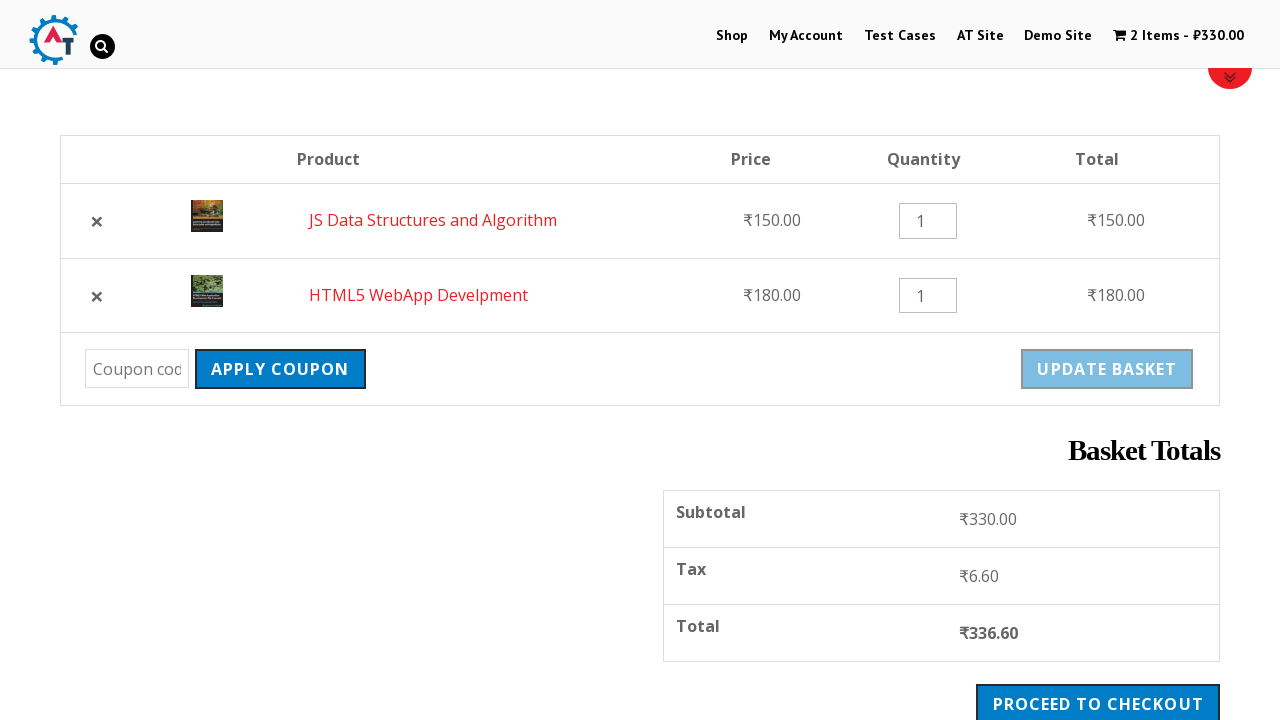

Updated first item quantity to 3 on tbody>tr:first-child .quantity>input
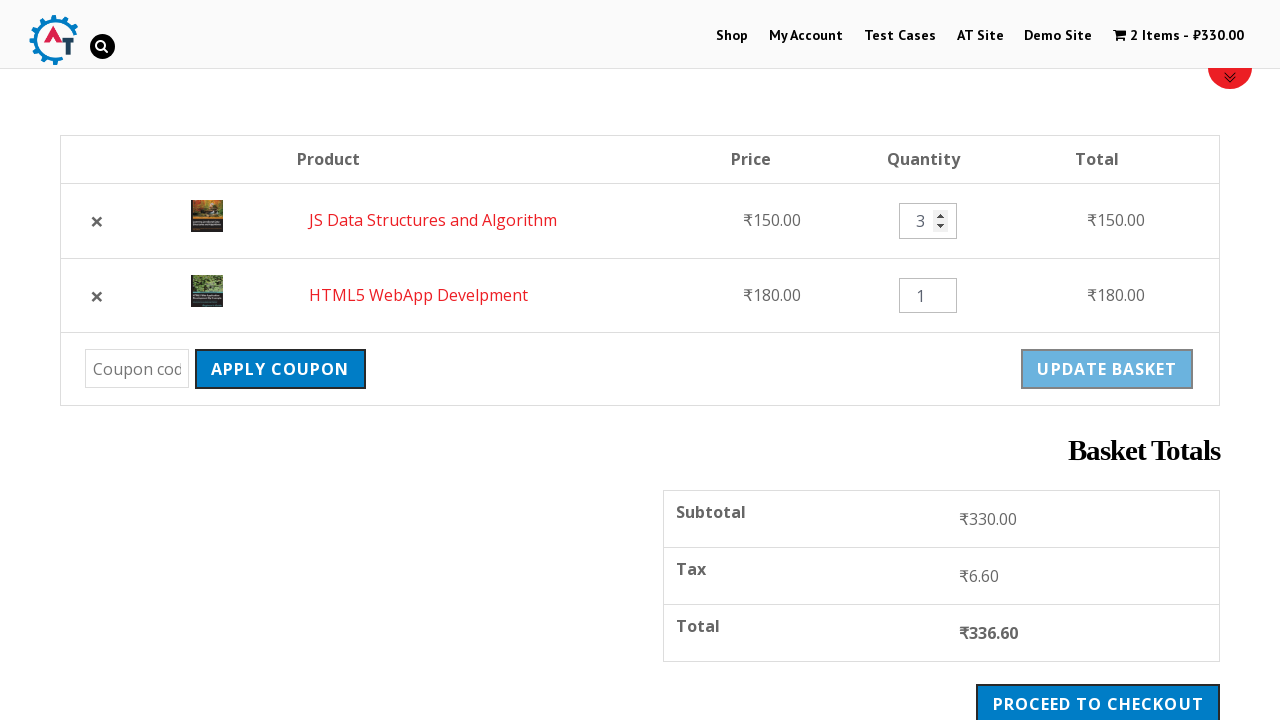

Clicked Update Basket button to apply quantity change at (1107, 369) on input[name='update_cart']
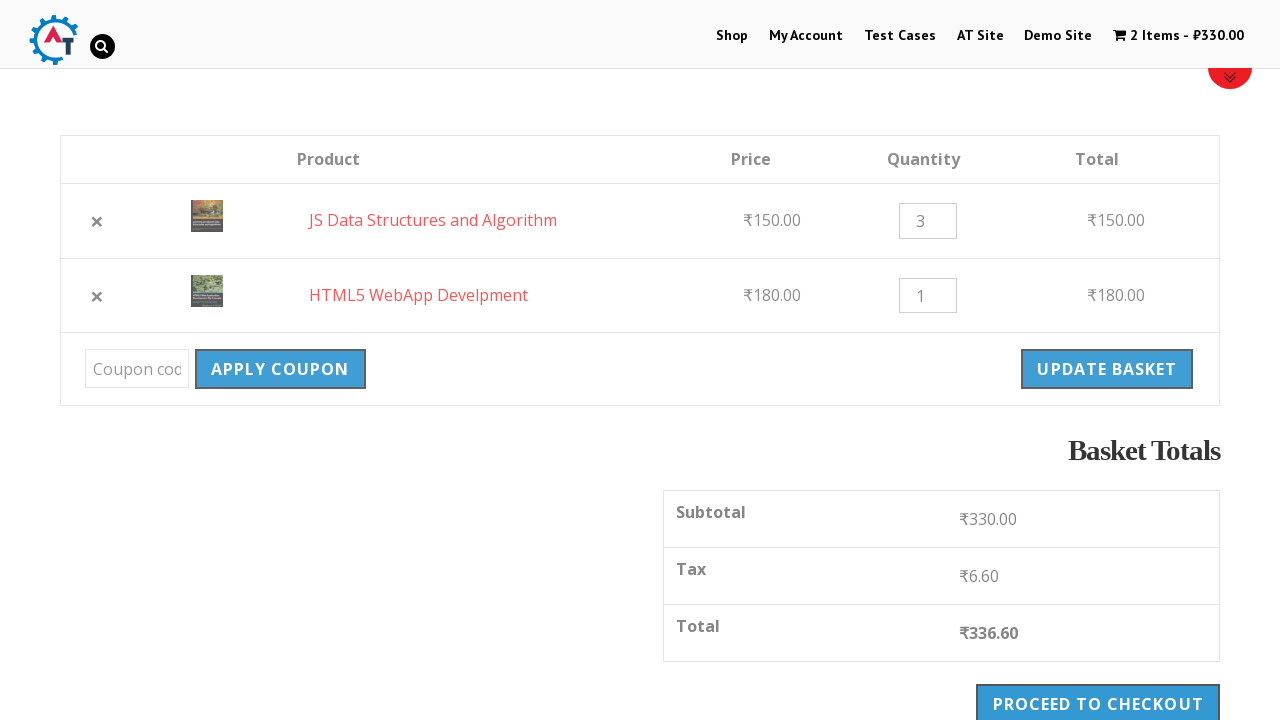

Waited 2000ms for quantity update to process
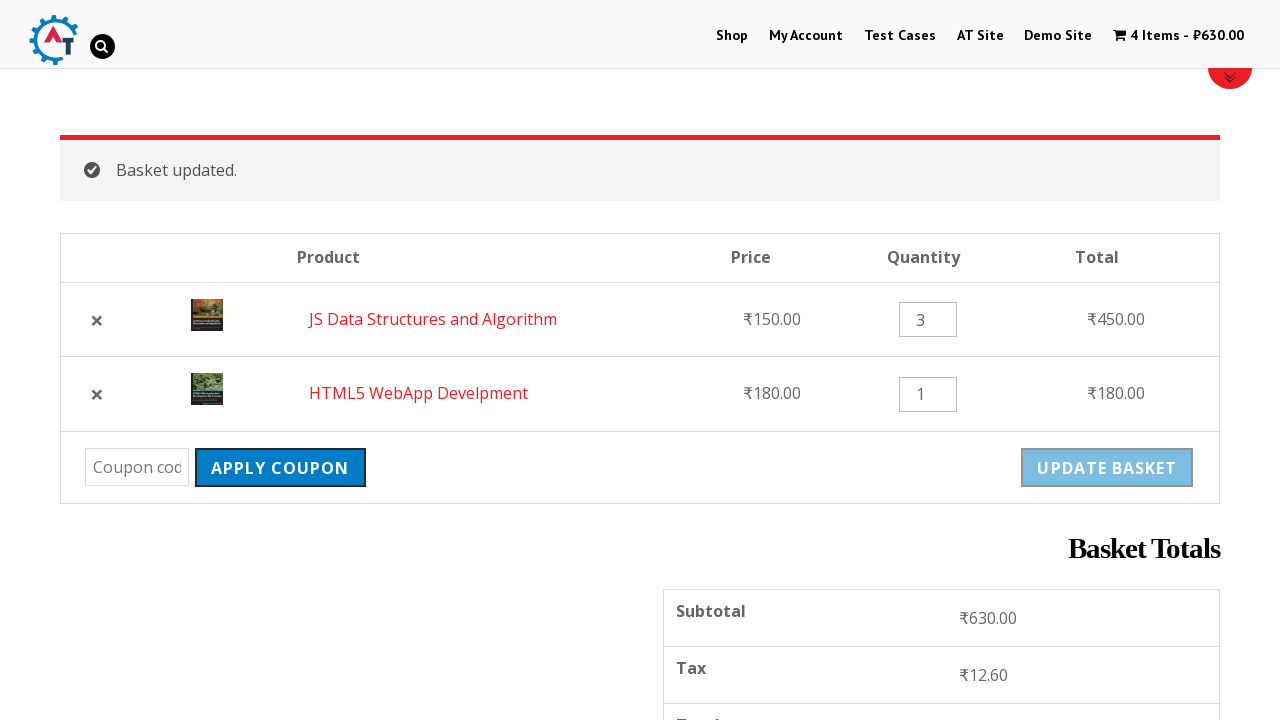

Located first item quantity input field
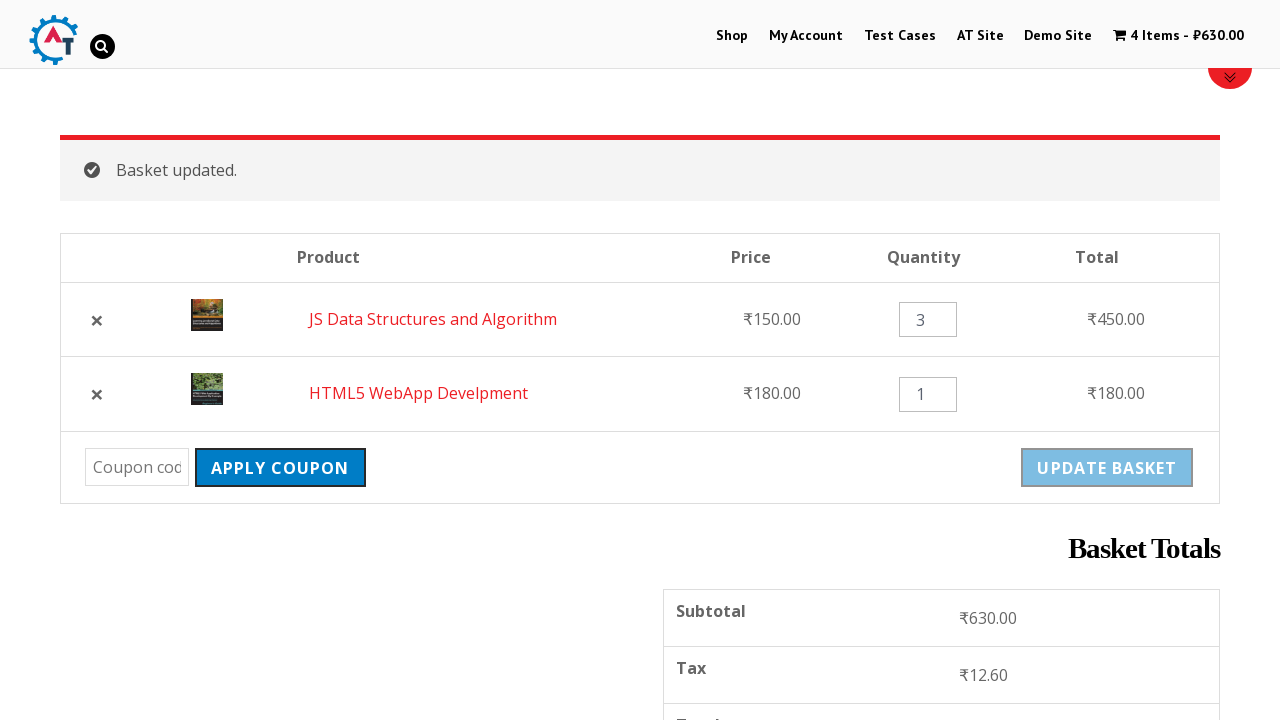

Verified first item quantity successfully updated to 3
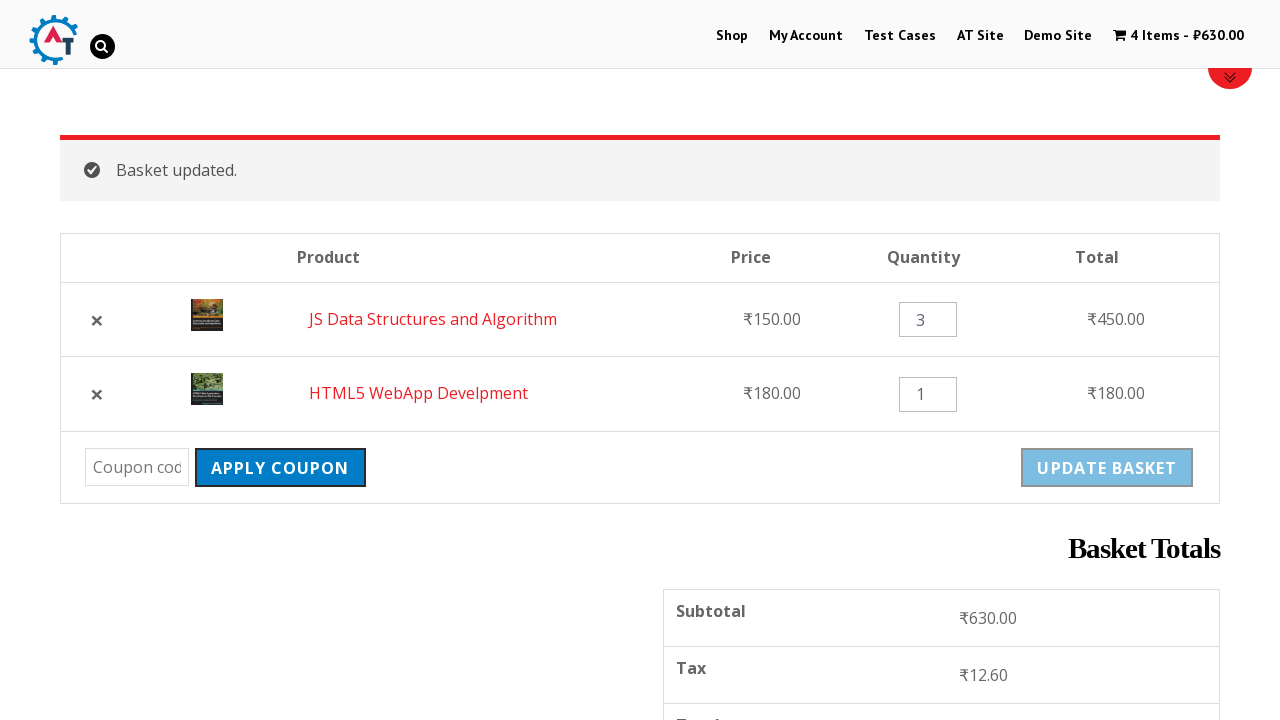

Clicked Apply Coupon button without entering coupon code at (280, 468) on .coupon>.button
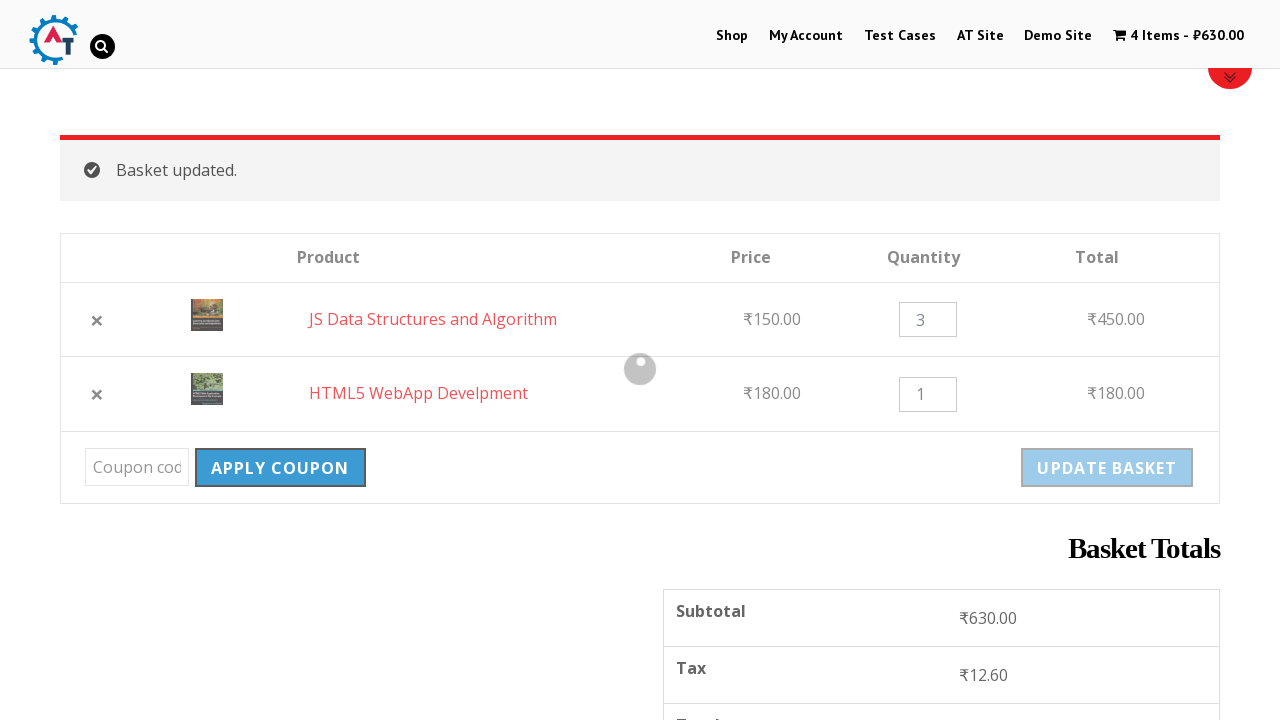

Waited 1000ms for error response to empty coupon submission
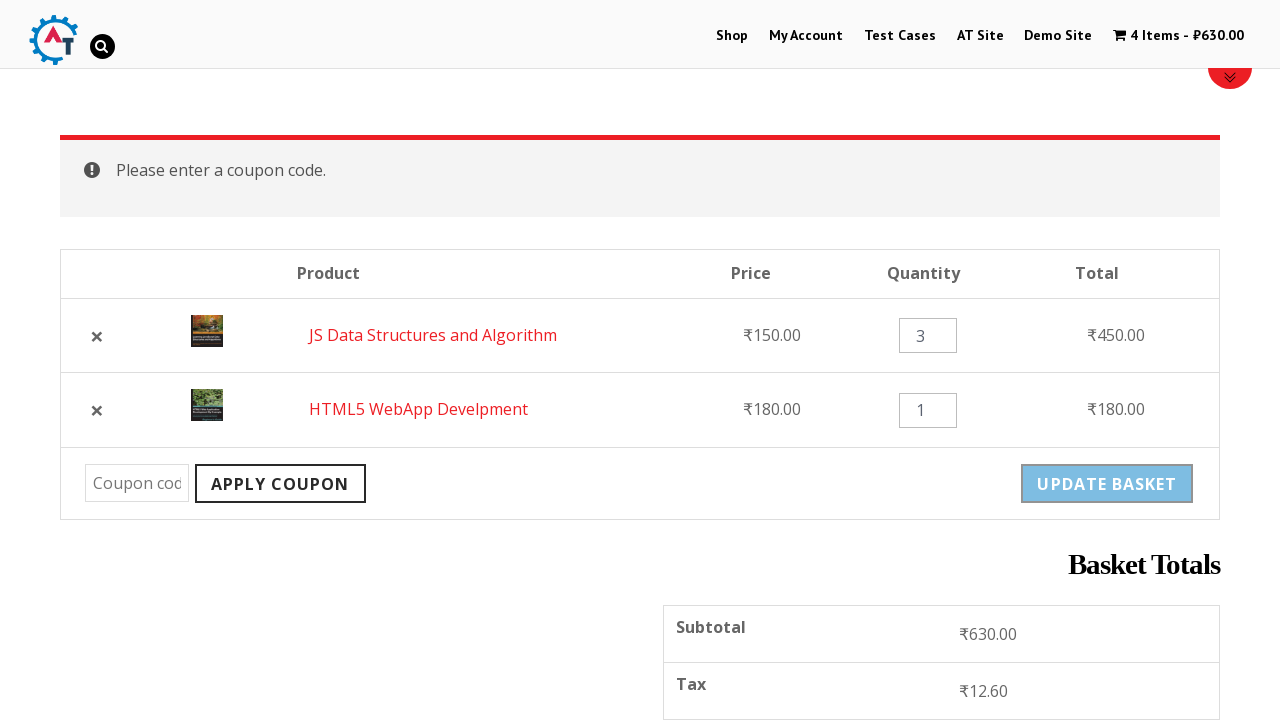

Error message appeared for empty coupon code submission
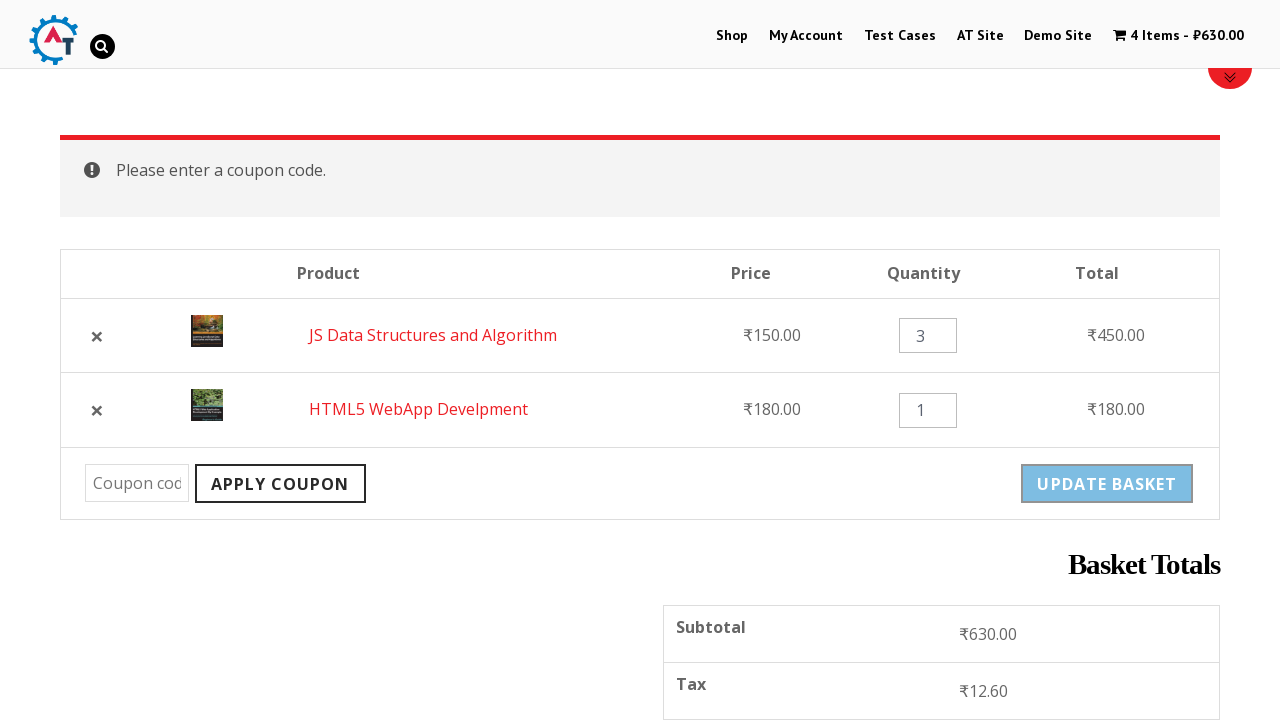

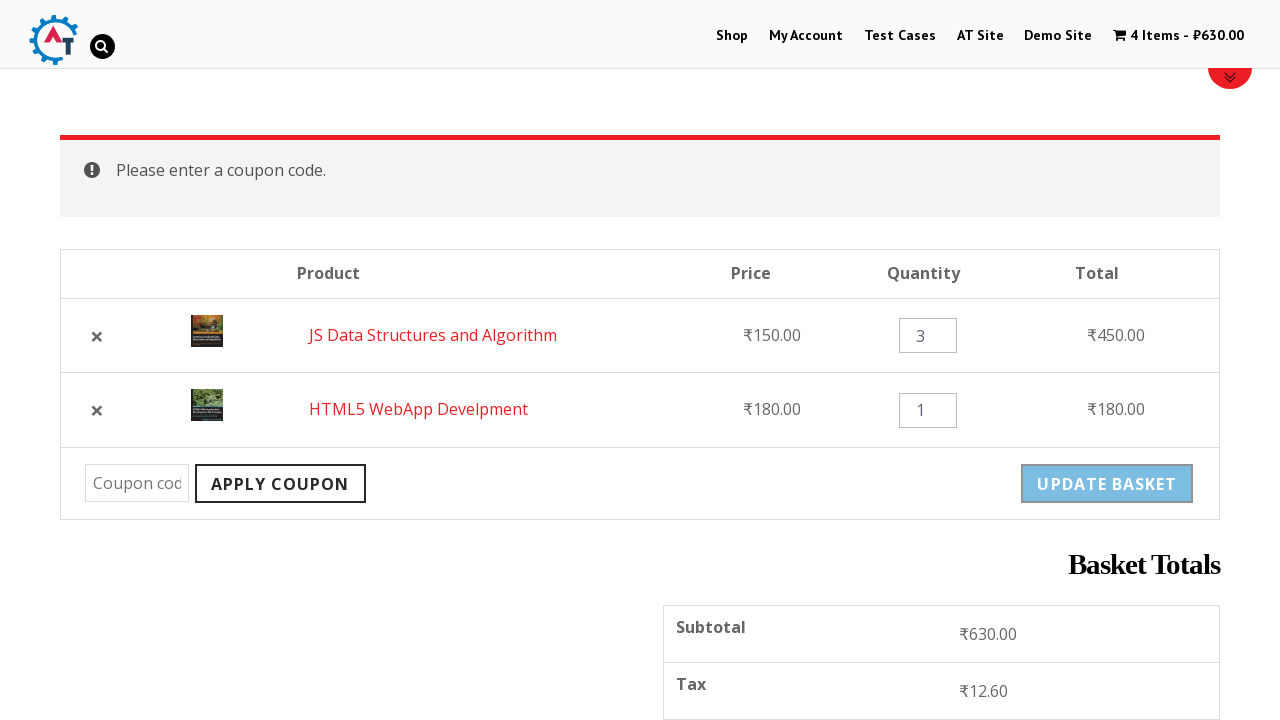